Tests window handling functionality by opening a new window, switching between windows, and verifying page titles

Starting URL: https://the-internet.herokuapp.com/windows

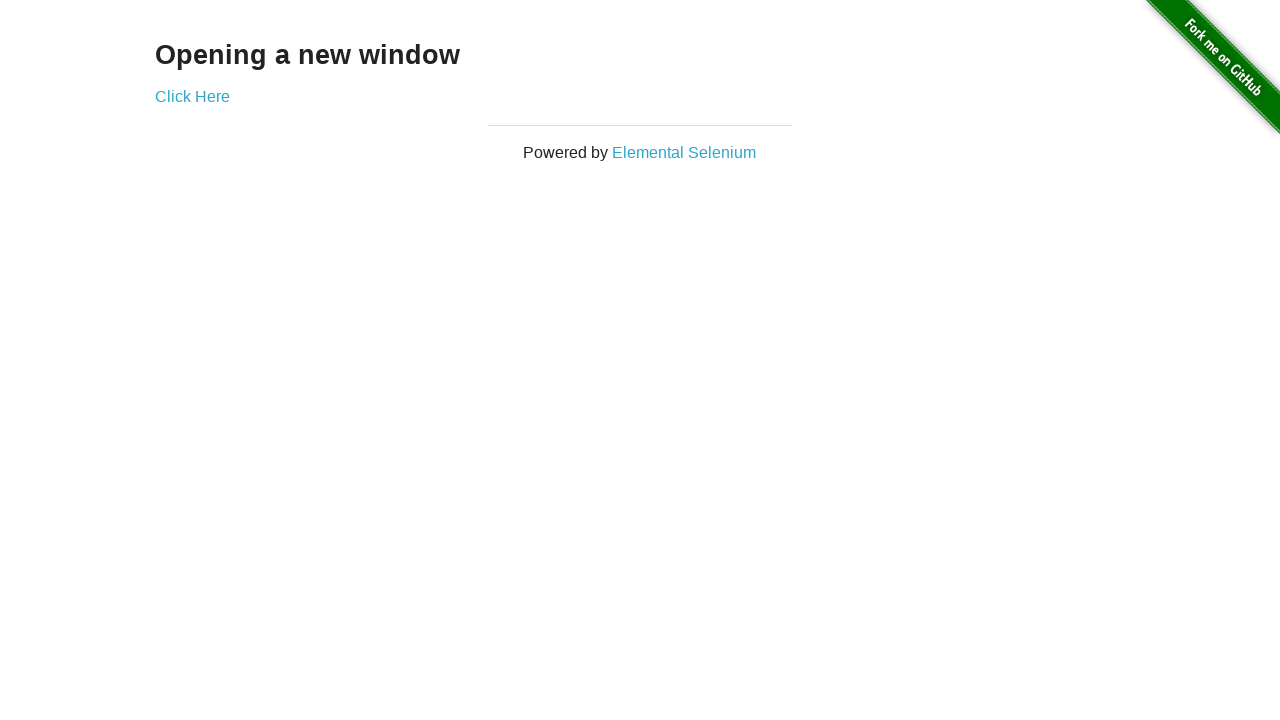

Retrieved initial window handle
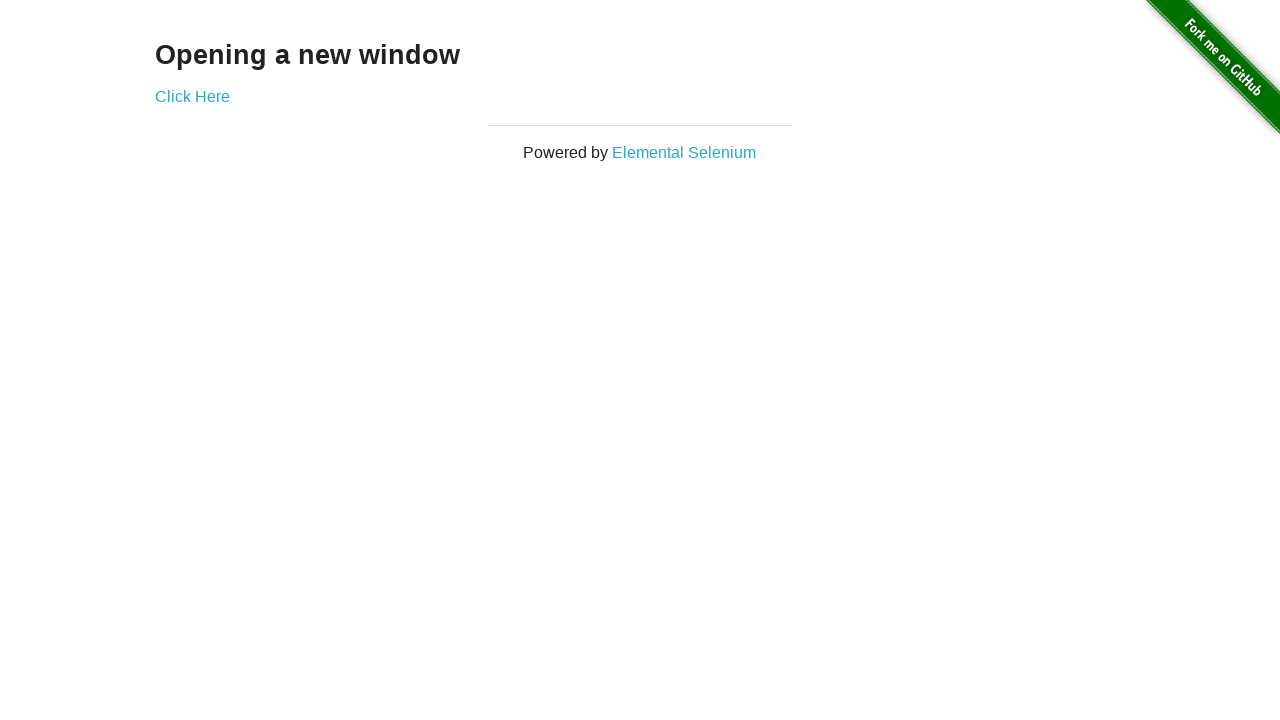

Located h3 element on page
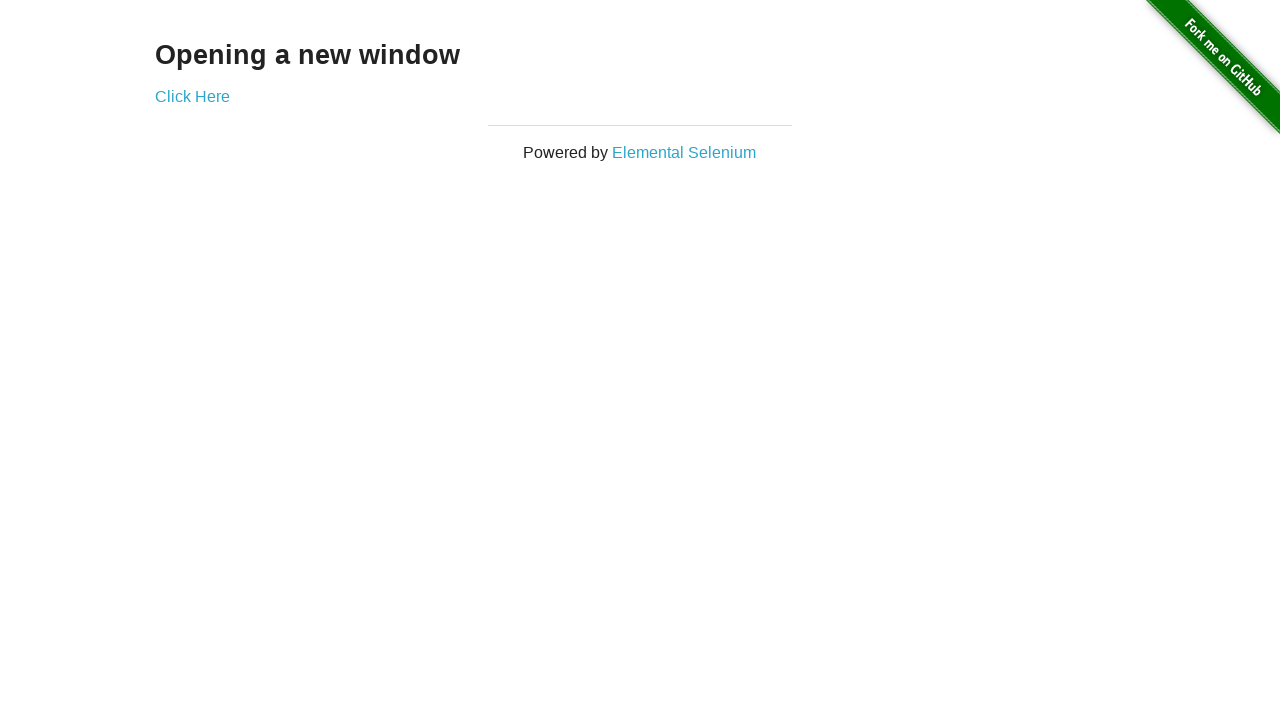

Verified h3 text content is 'Opening a new window'
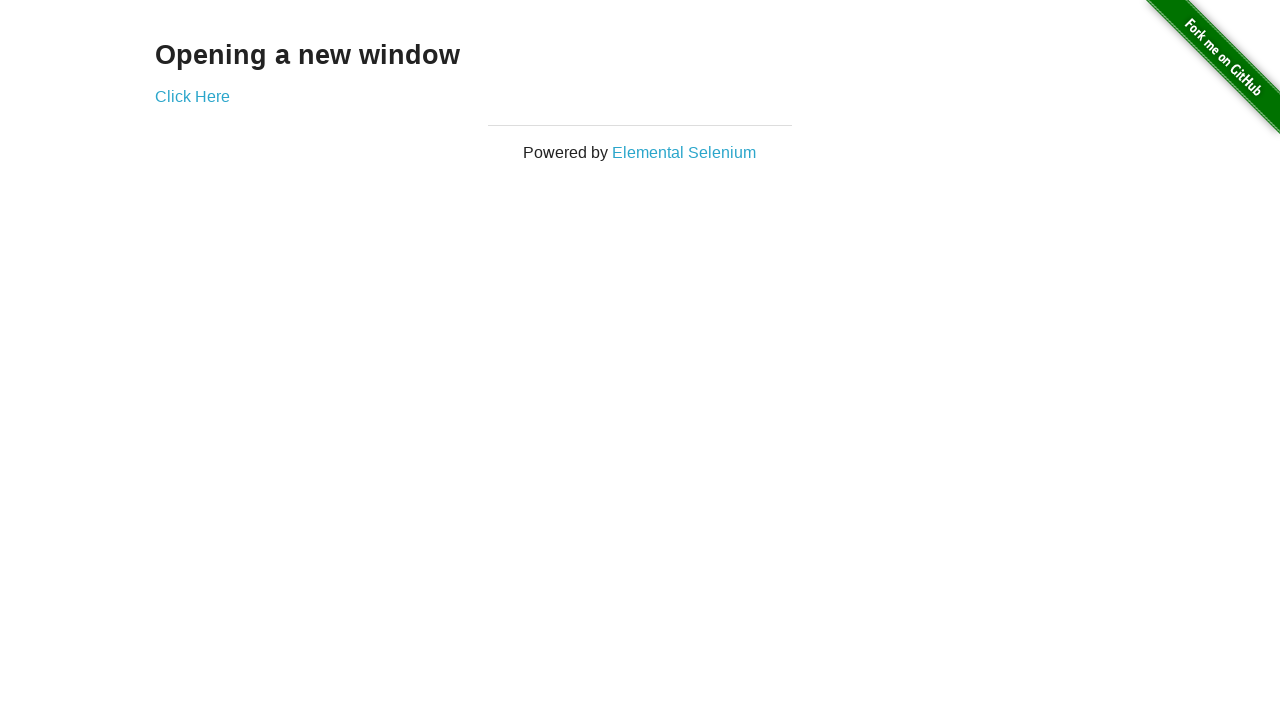

Verified initial page title is 'The Internet'
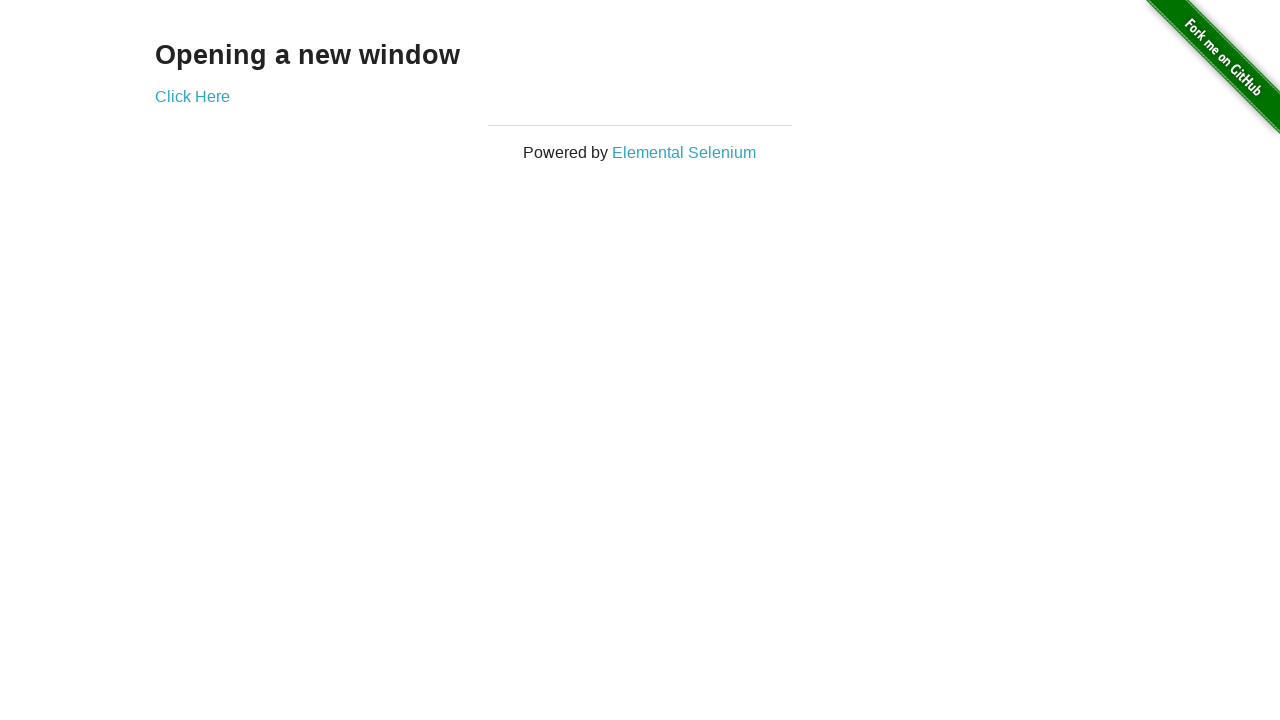

Clicked 'Click Here' link to open new window at (192, 96) on (//a)[2]
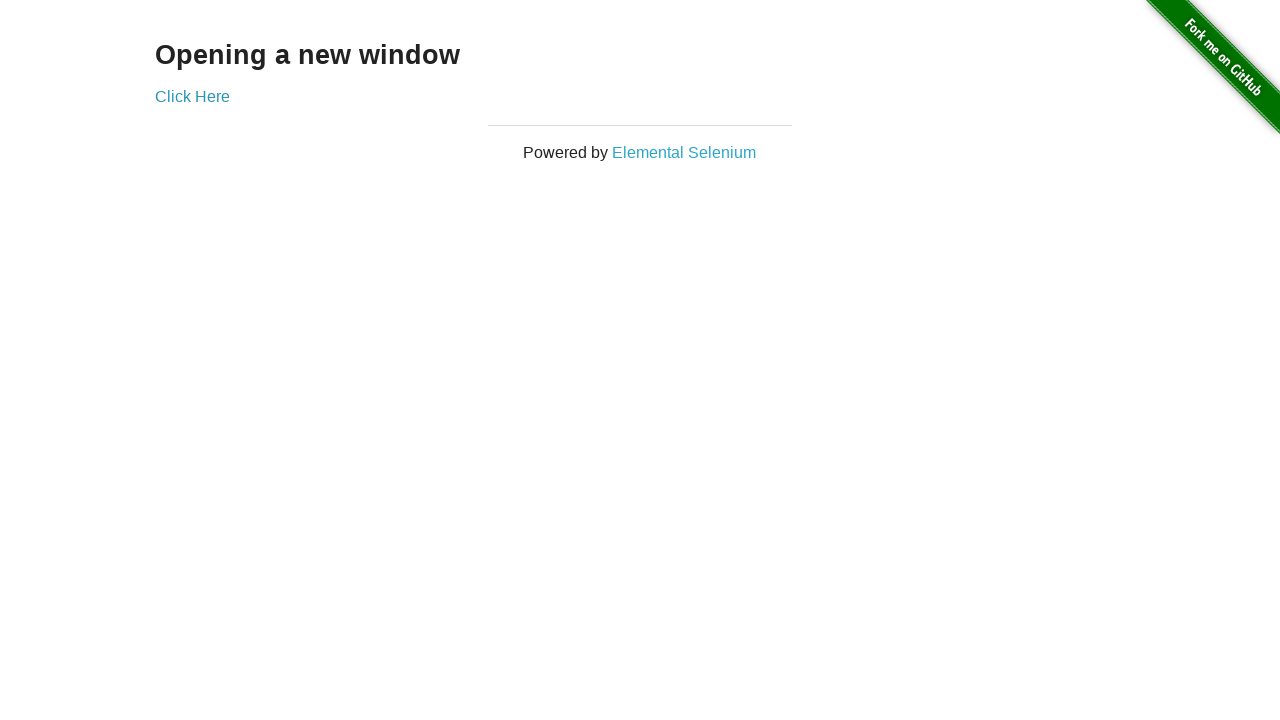

New window opened and page object obtained
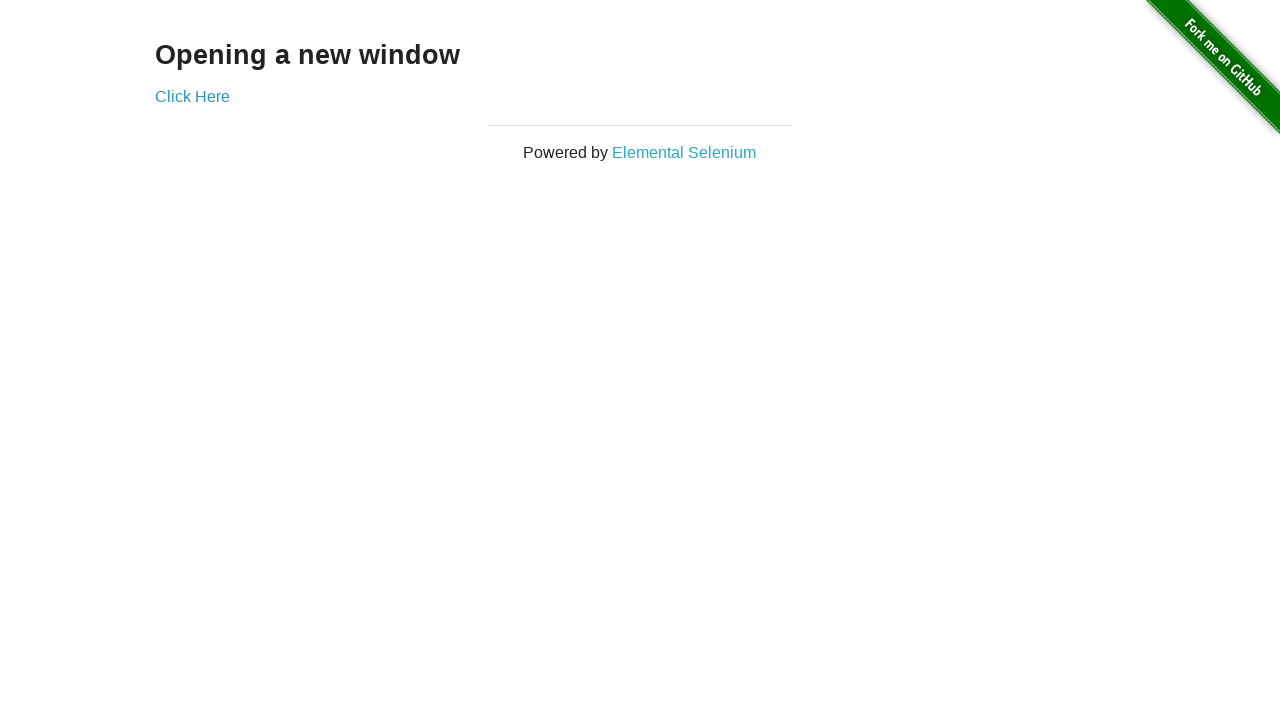

Verified new window title is 'New Window'
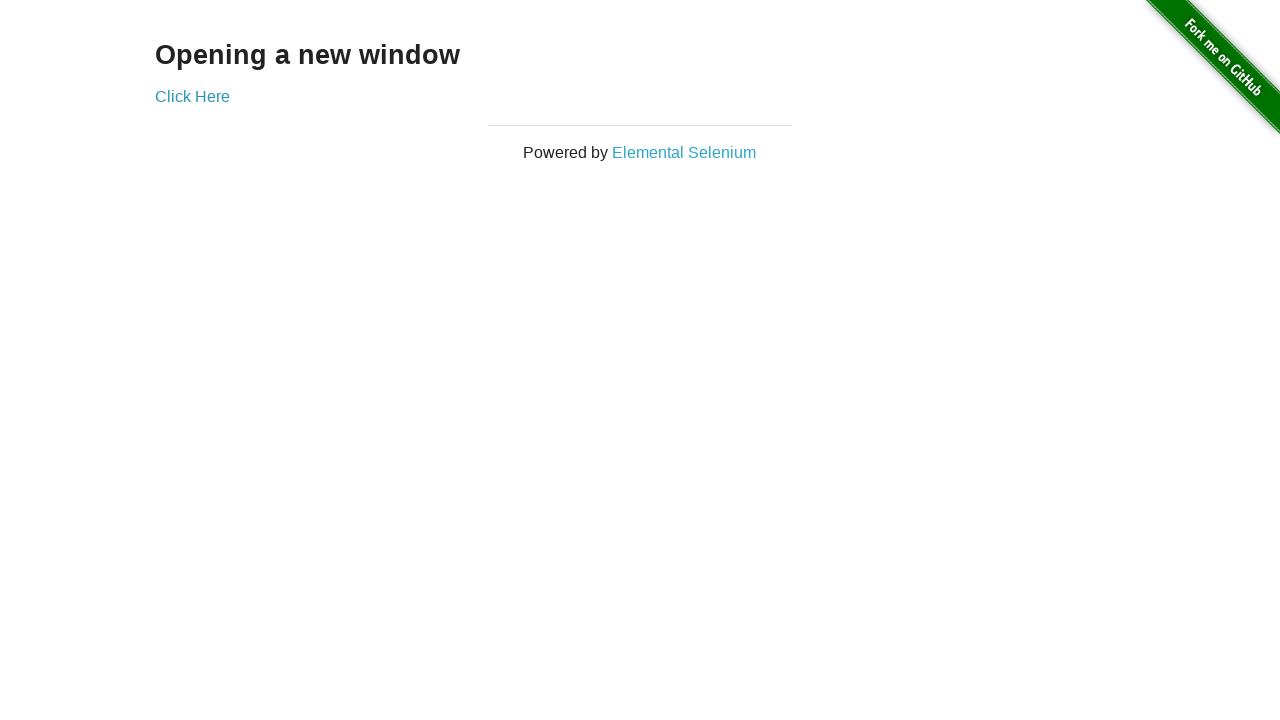

Switched back to original window
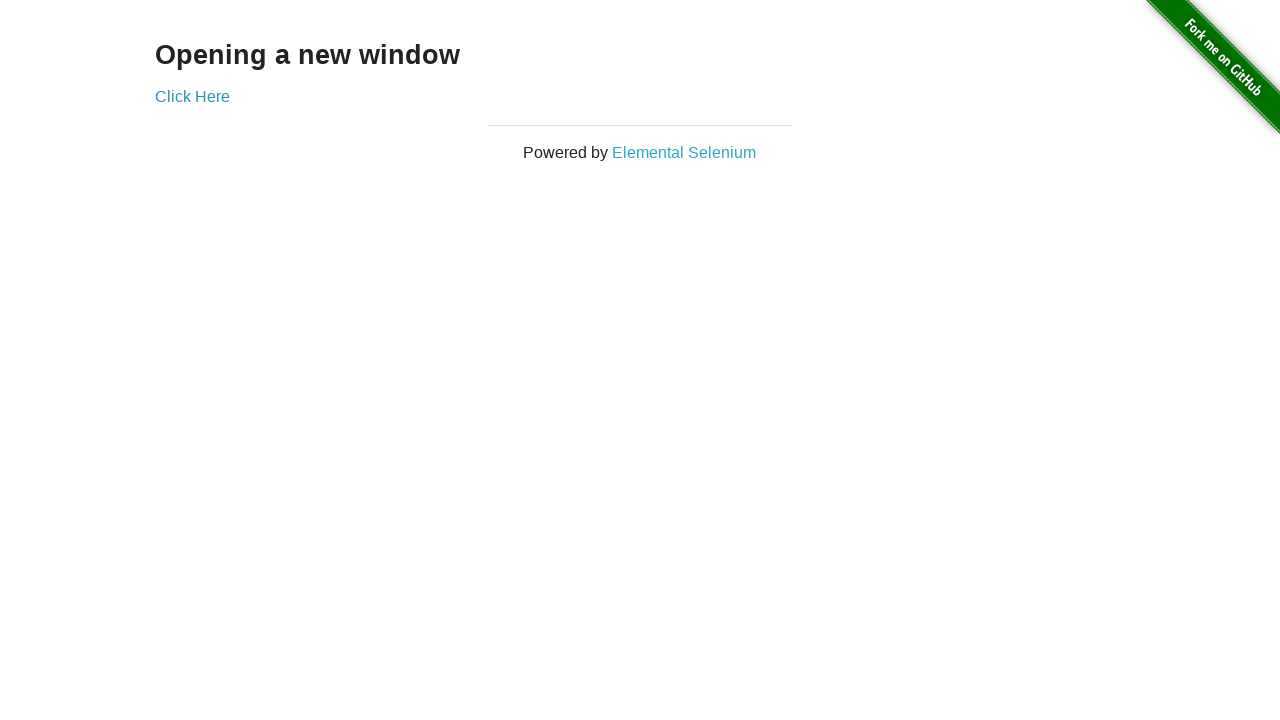

Verified original window title is 'The Internet'
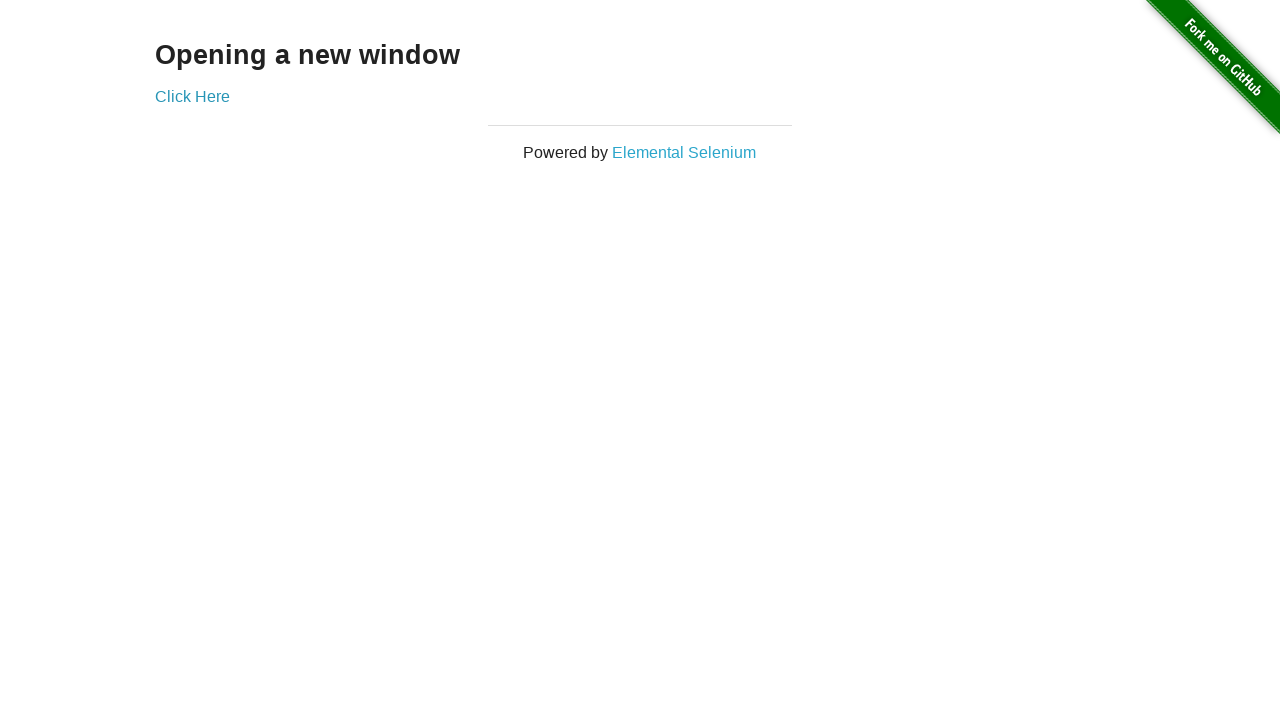

Switched to new window again
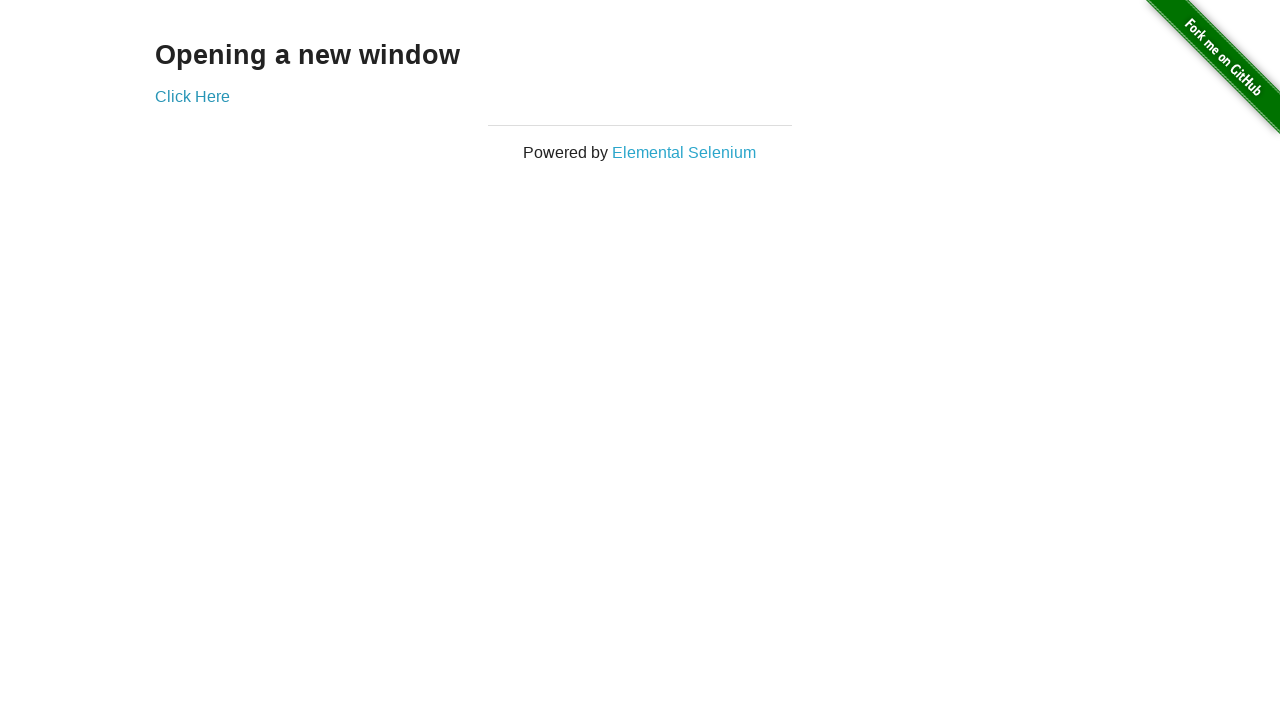

Switched back to original window again
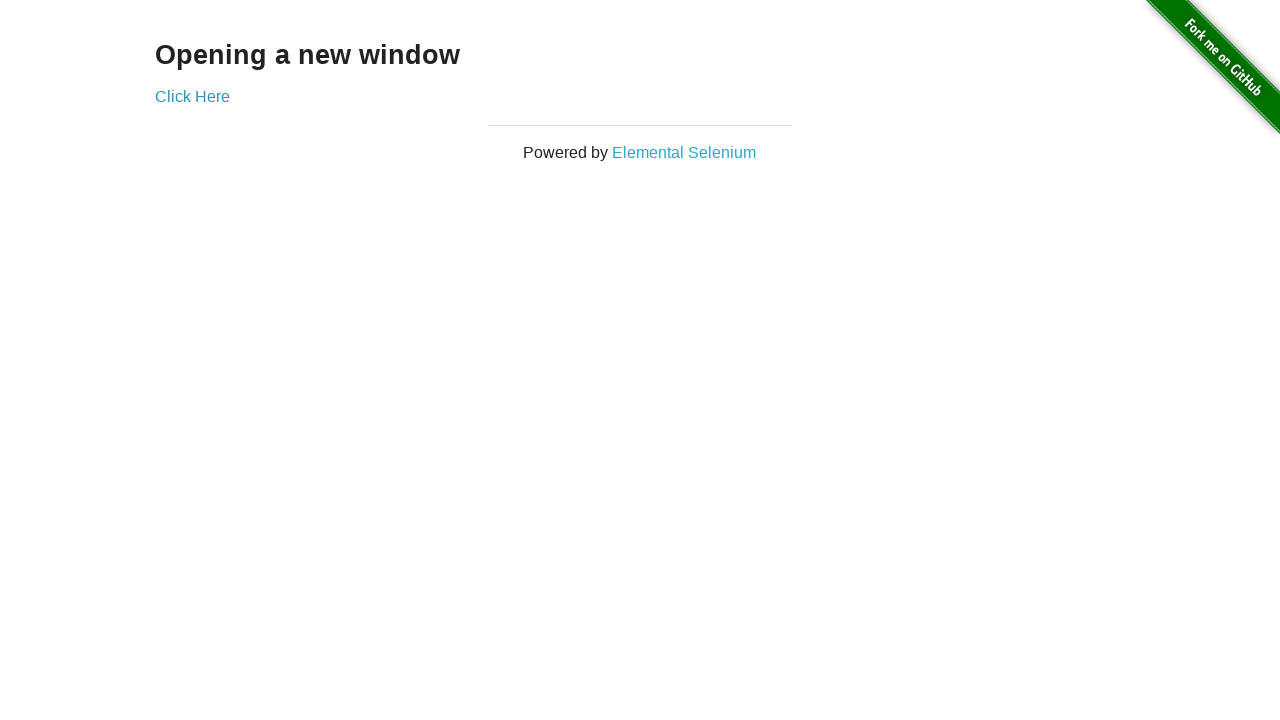

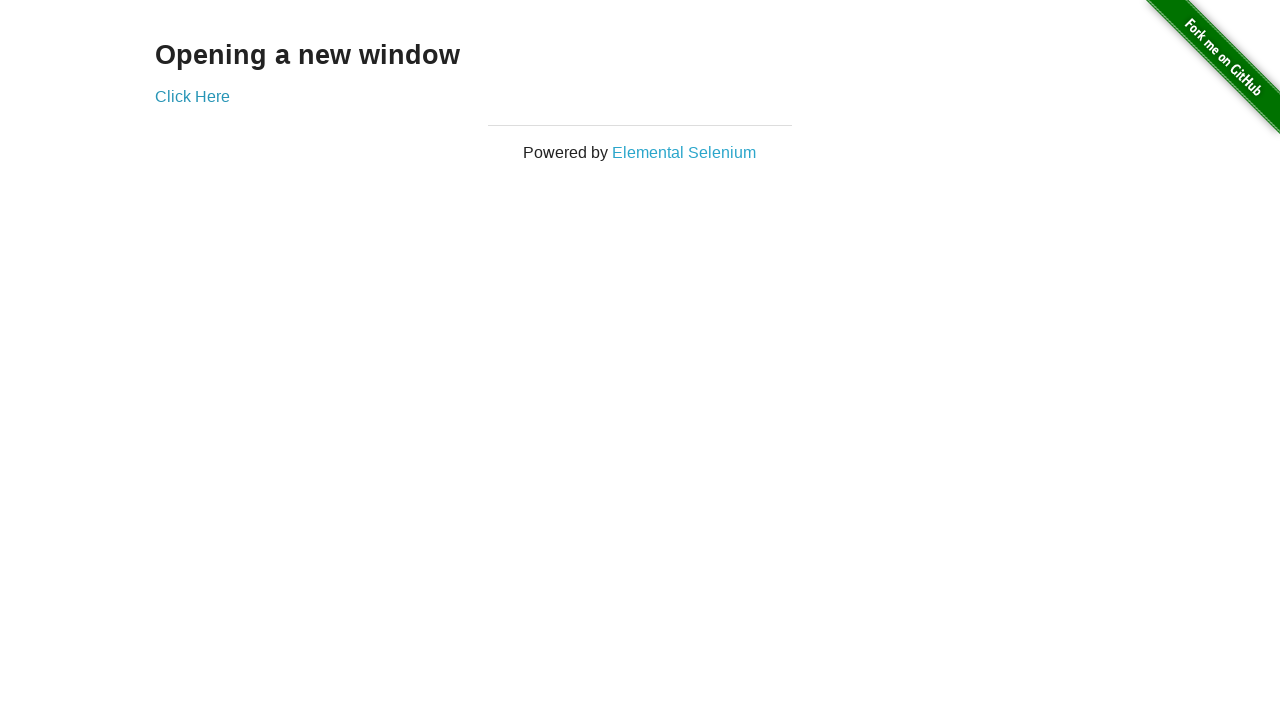